Navigates to BlazeDemo website and verifies the background color of the primary button element

Starting URL: https://www.blazedemo.com

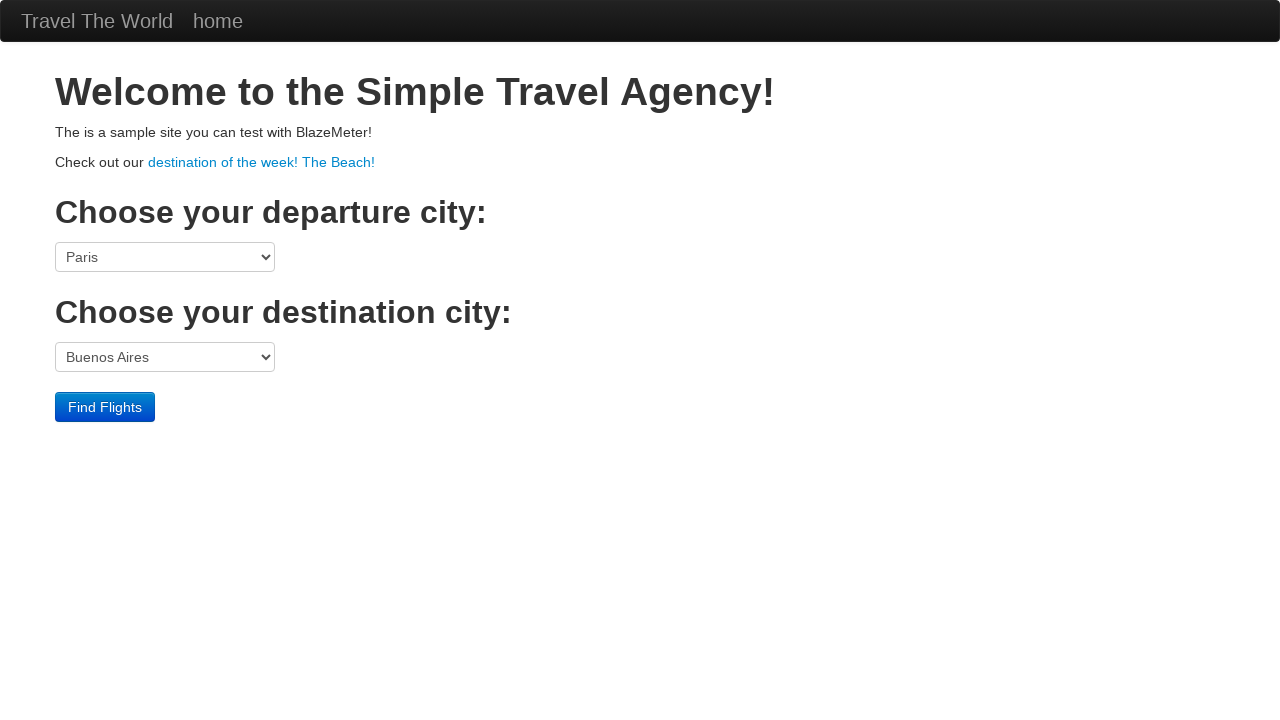

Navigated to BlazeDemo website
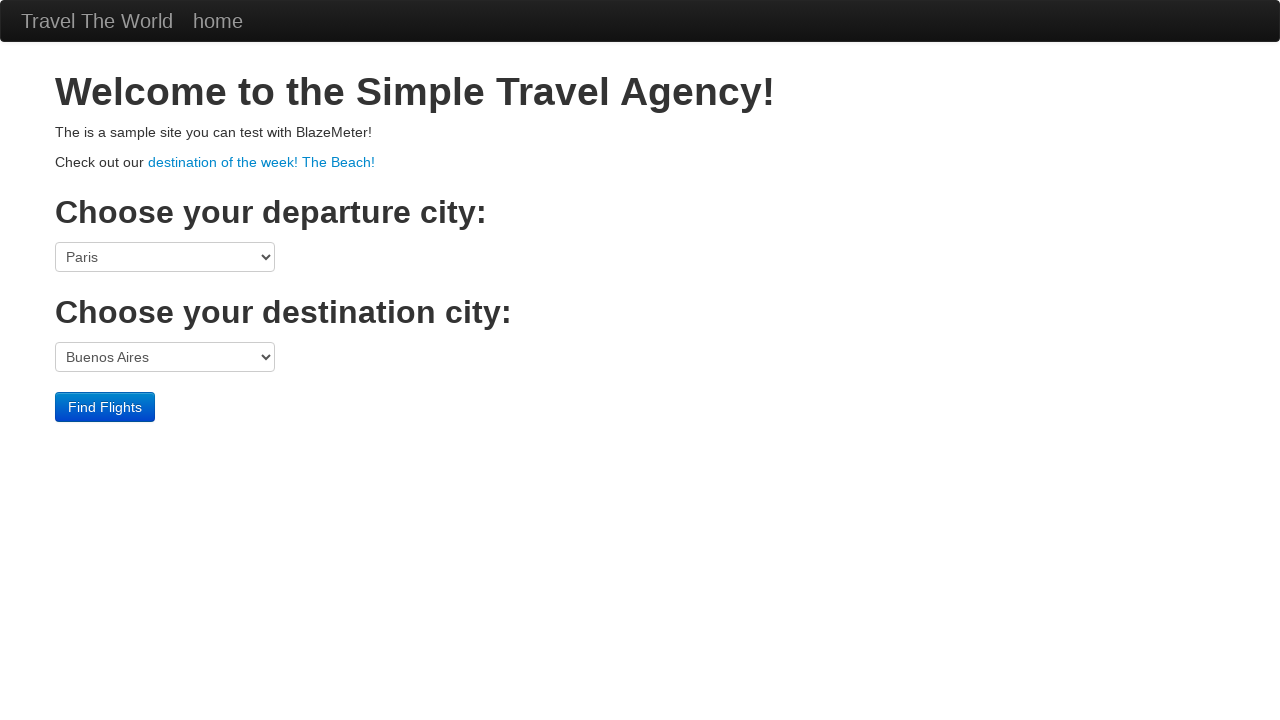

Located primary button element
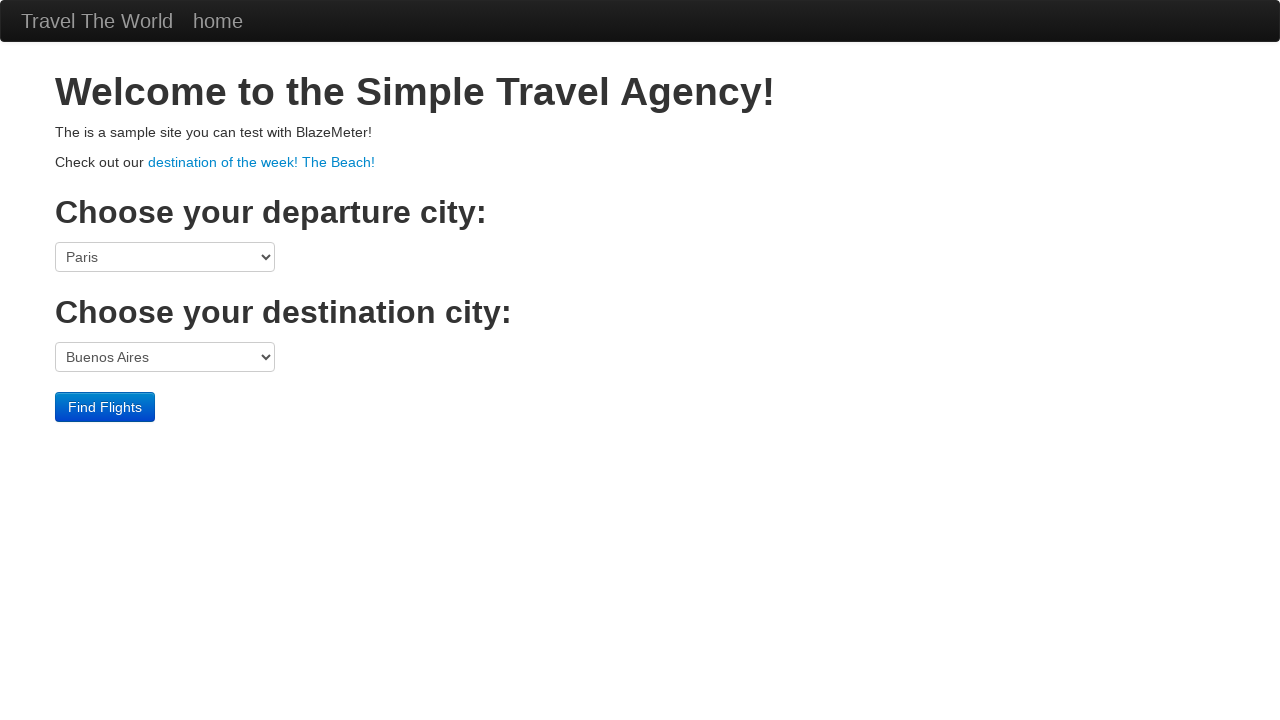

Retrieved background color: rgb(0, 109, 204)
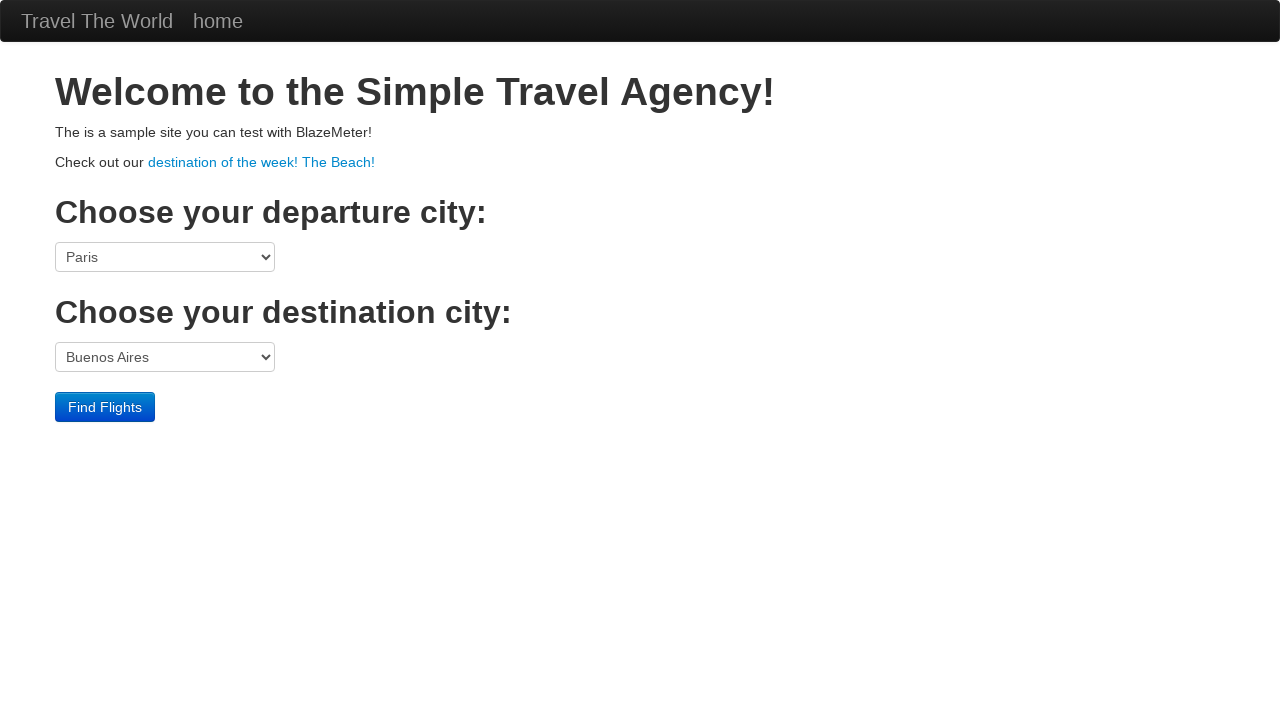

Verified primary button is visible
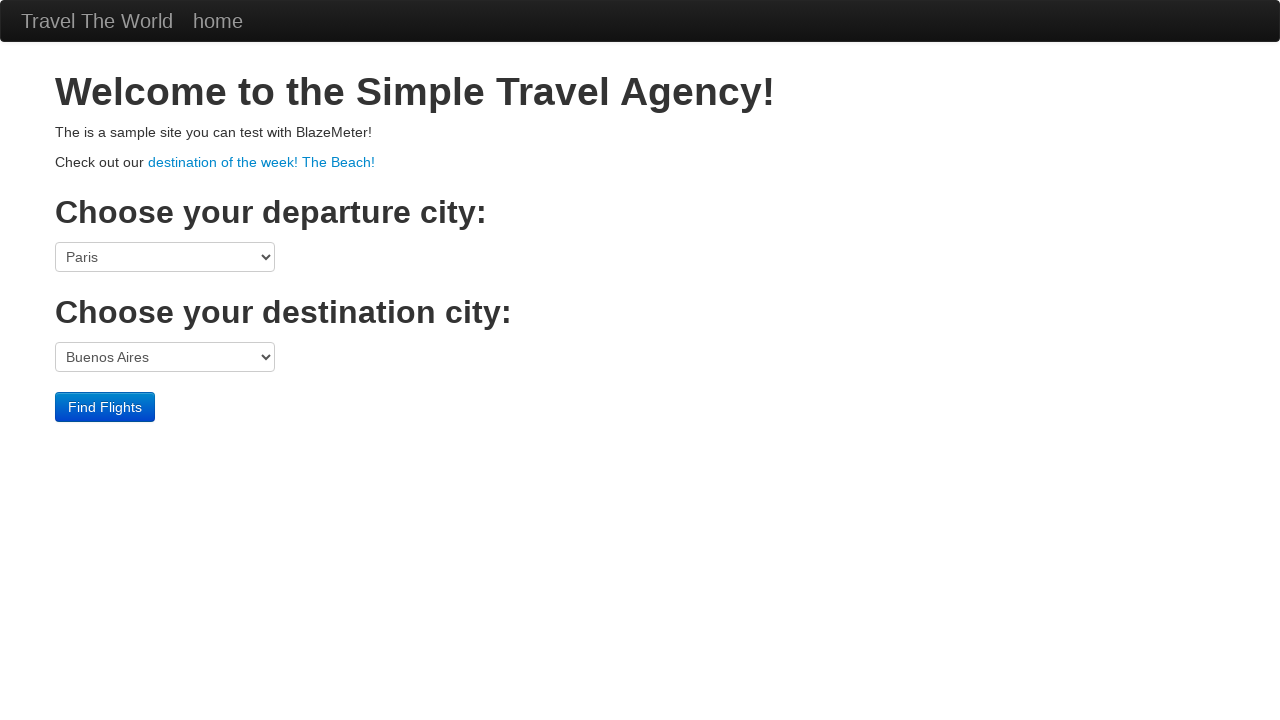

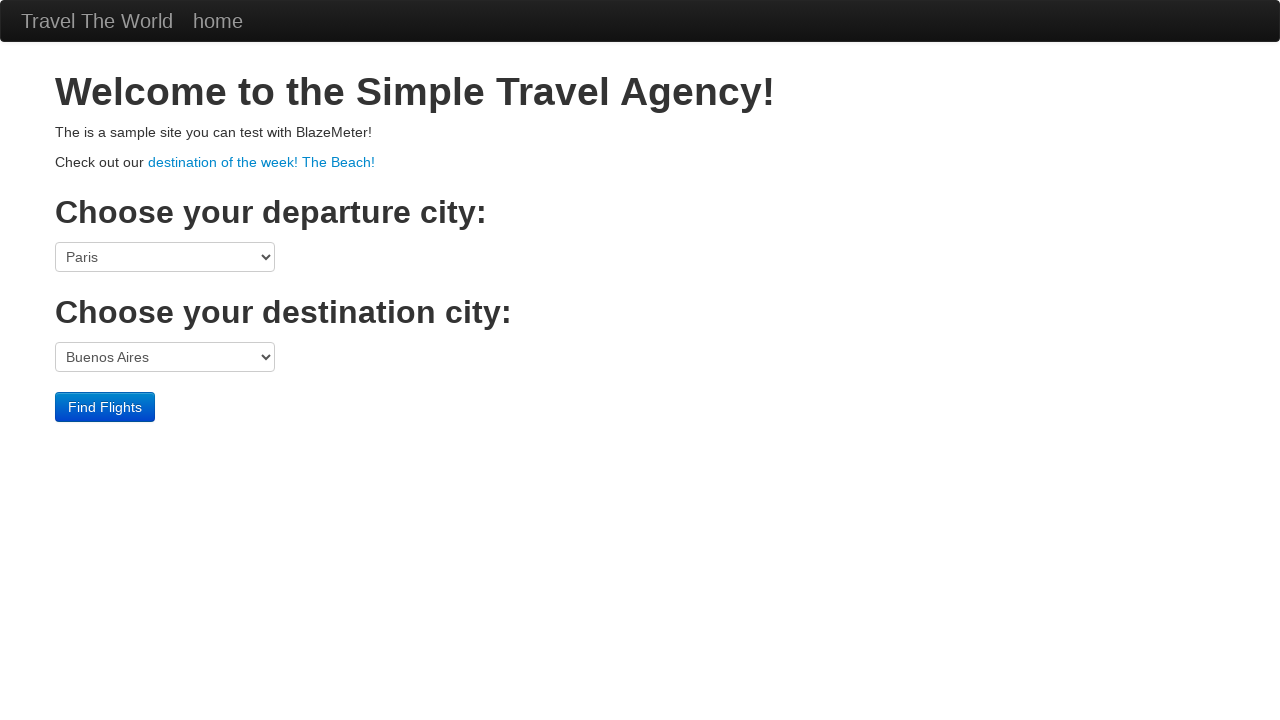